Tests right-click (context click) functionality on the "List your Property" link on VRBO's homepage

Starting URL: https://www.vrbo.com/

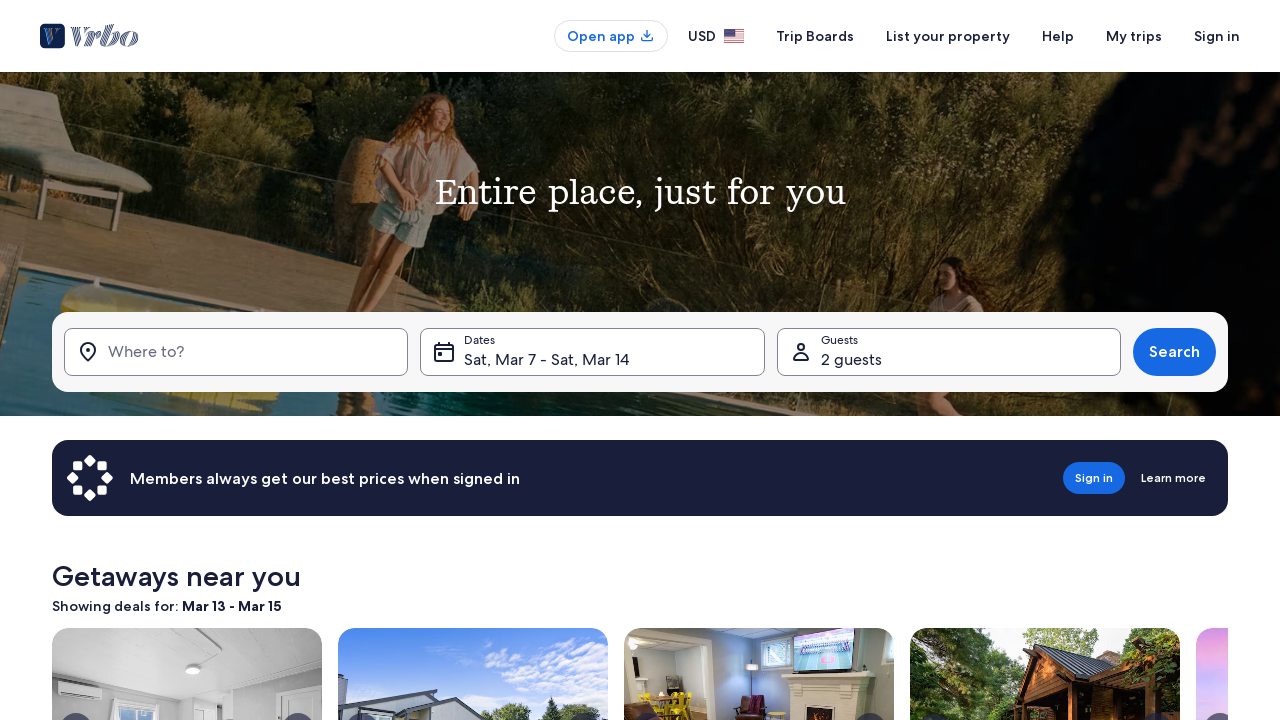

Waited 2 seconds for VRBO homepage to load
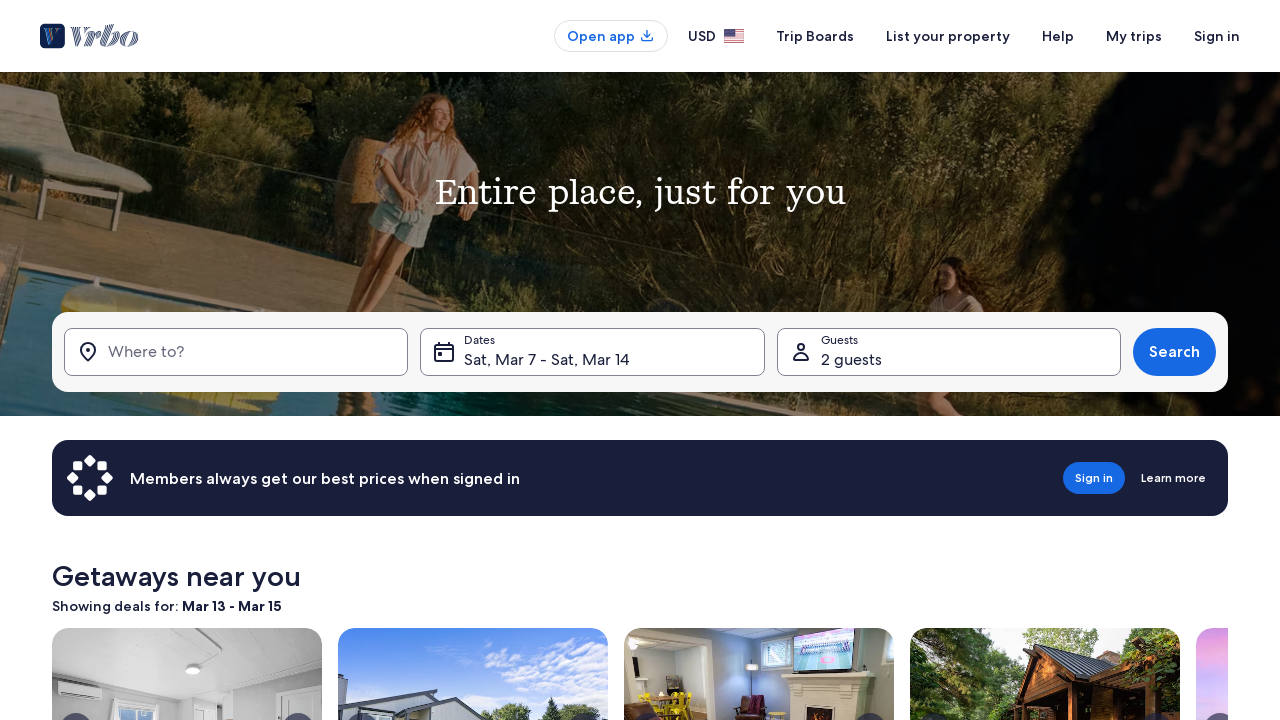

Right-clicked on 'List your Property' link to open context menu at (948, 36) on a:text('List your Property')
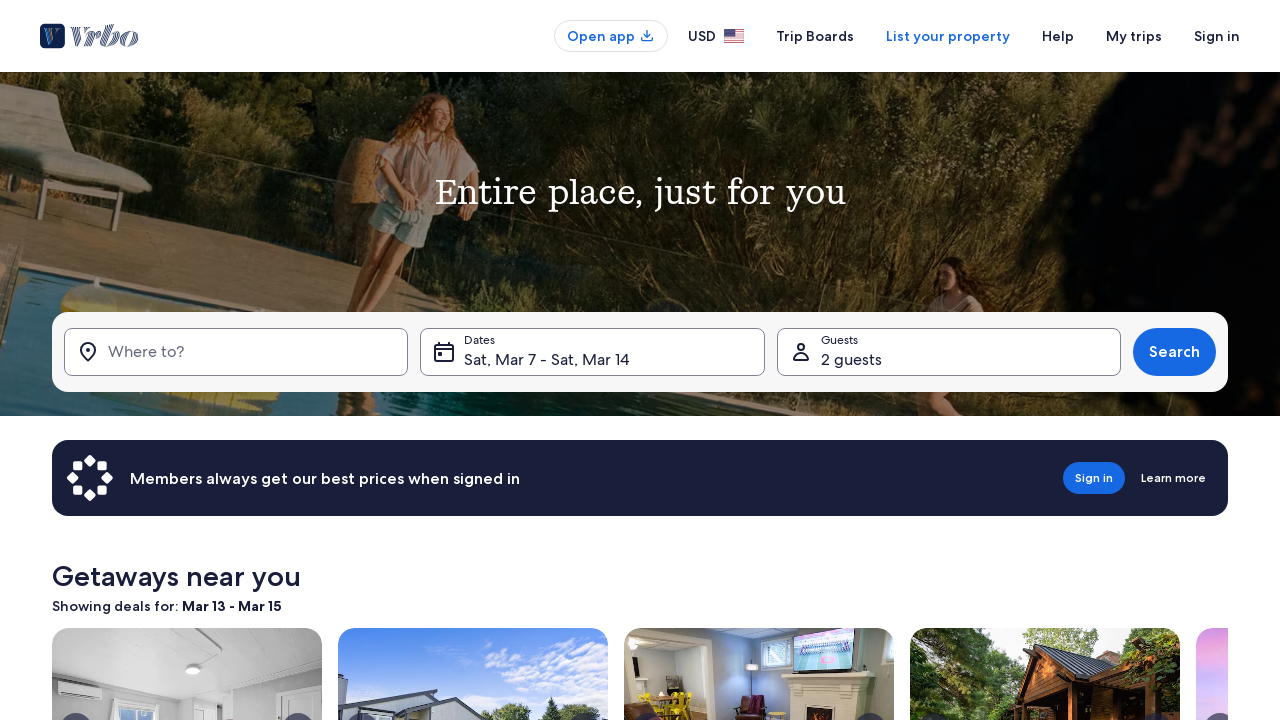

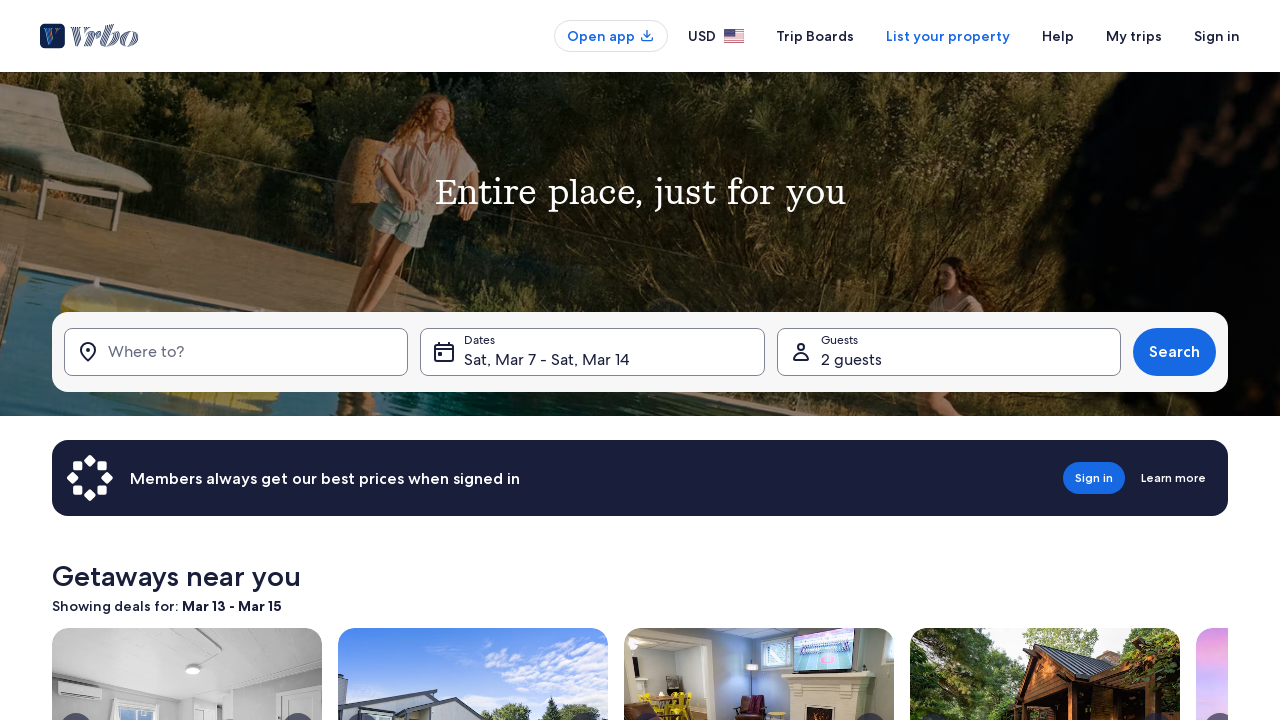